Navigates to the DemoQA practice form and focuses on the first name and last name input fields

Starting URL: https://demoqa.com/automation-practice-form

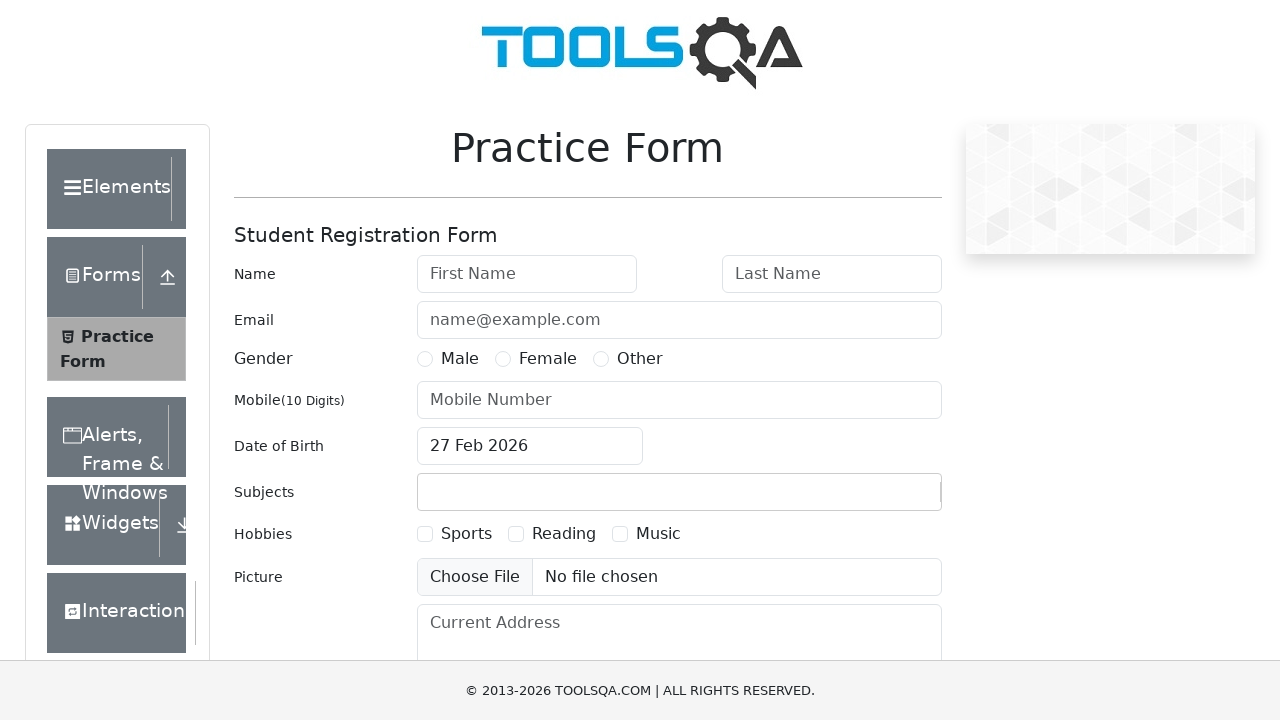

Waited for page to load completely
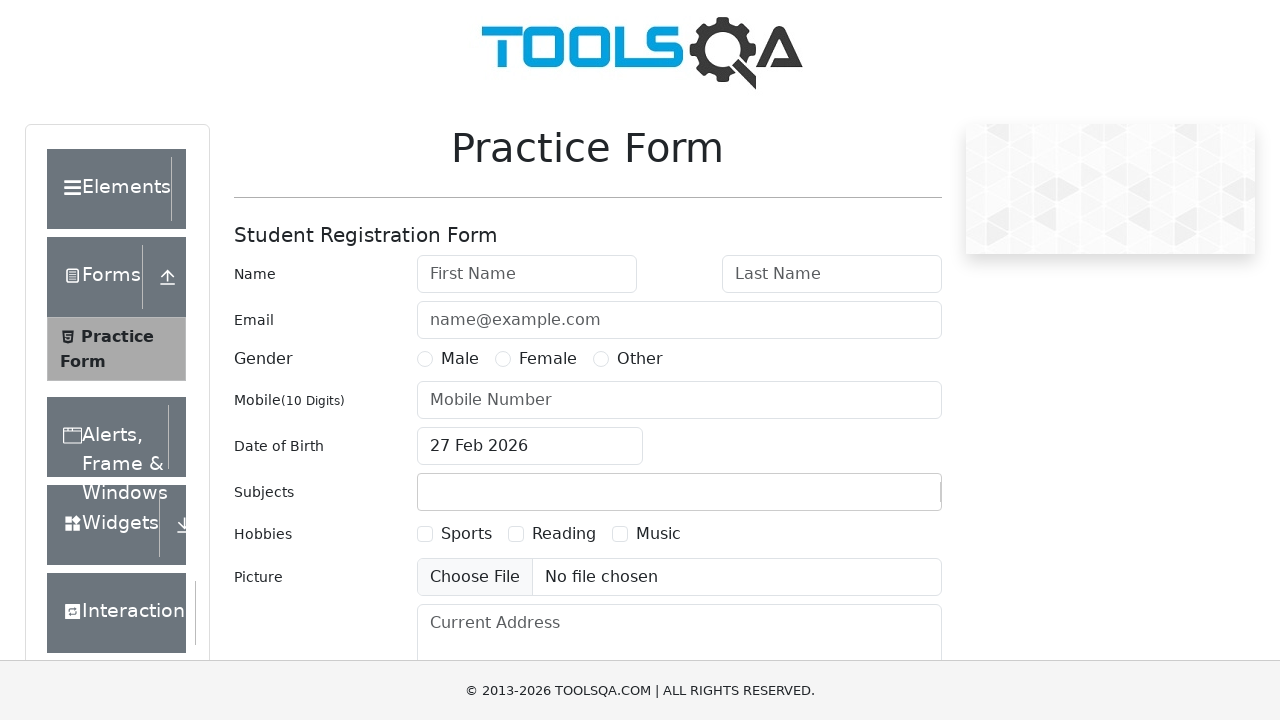

Focused on first name input field on #firstName
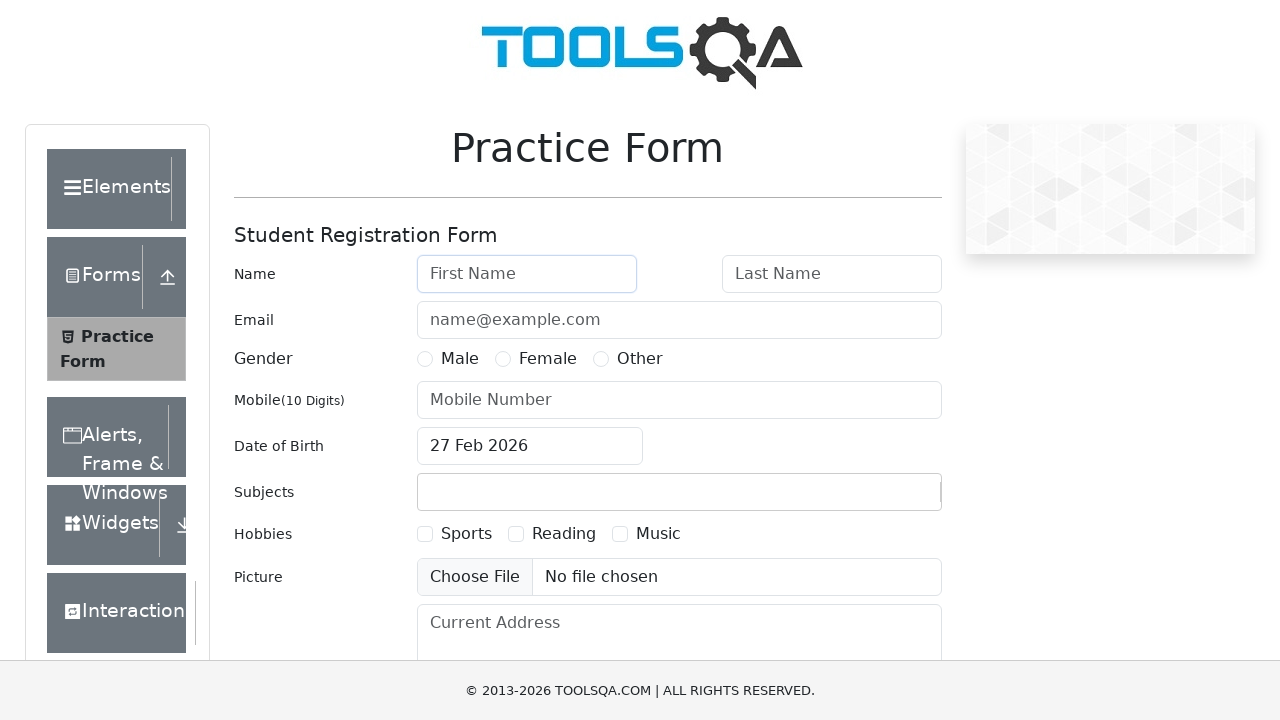

Waited 3 seconds
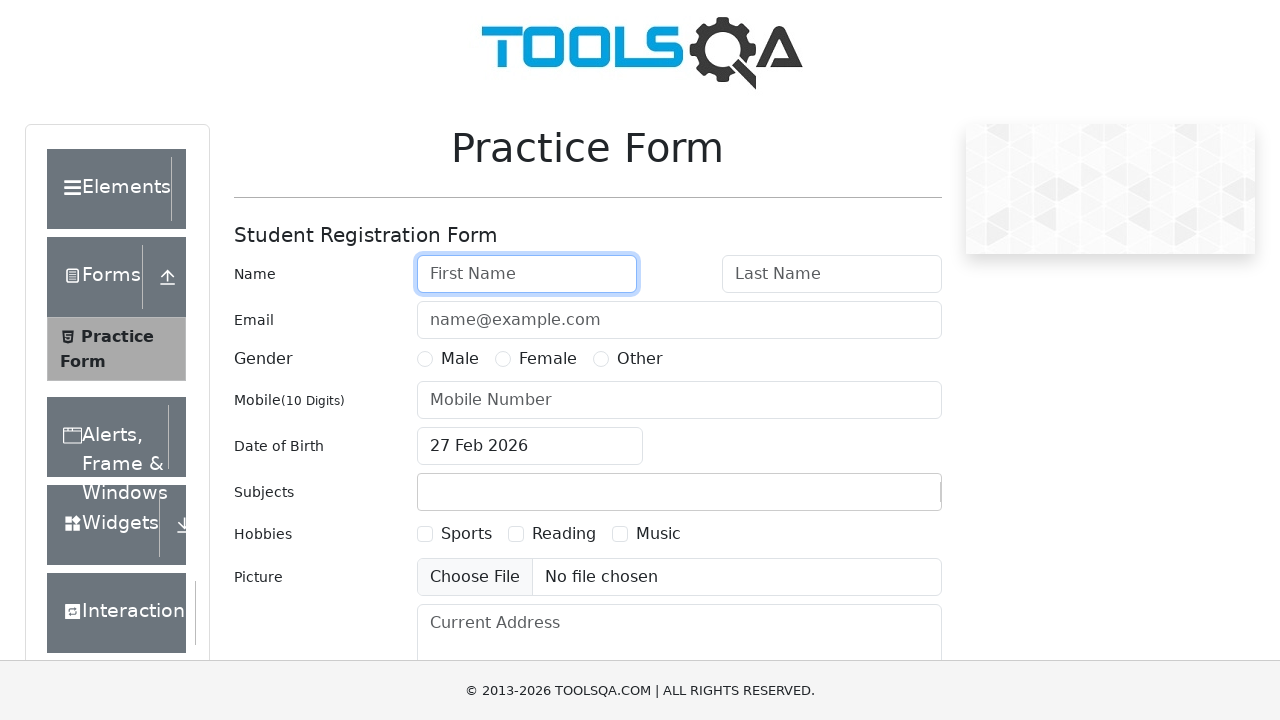

Focused on last name input field on #lastName
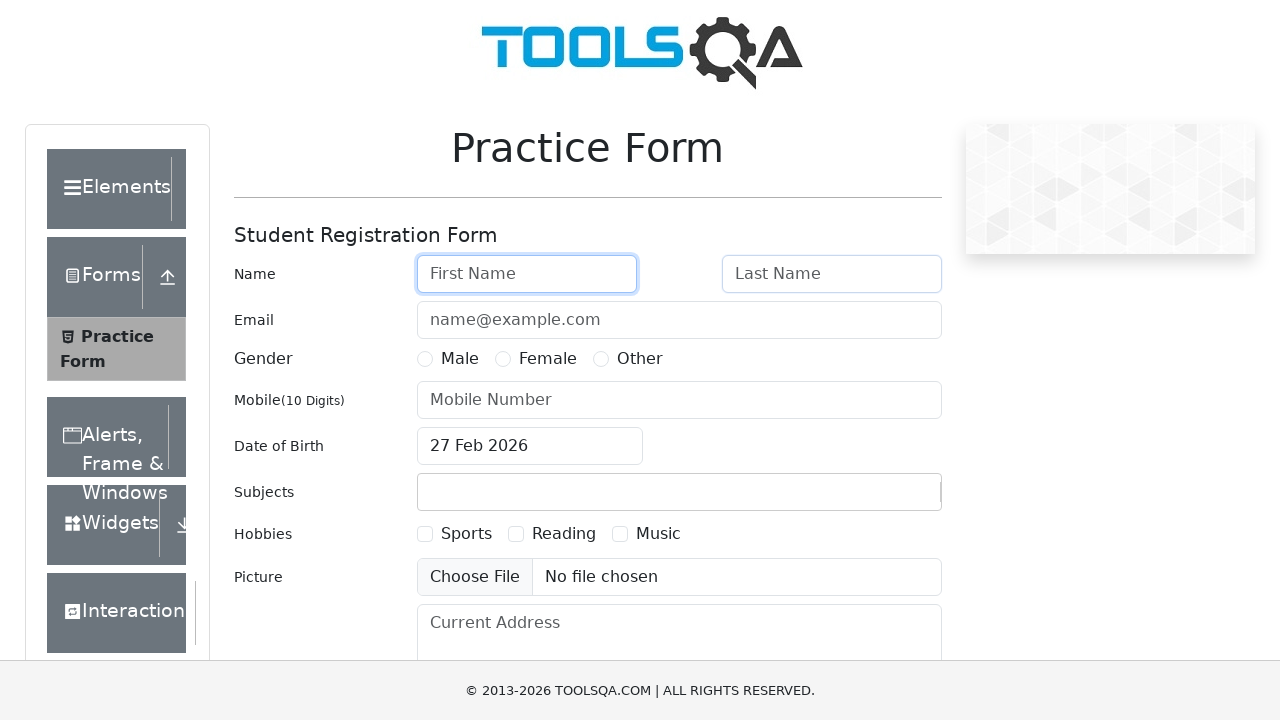

Waited 5 seconds
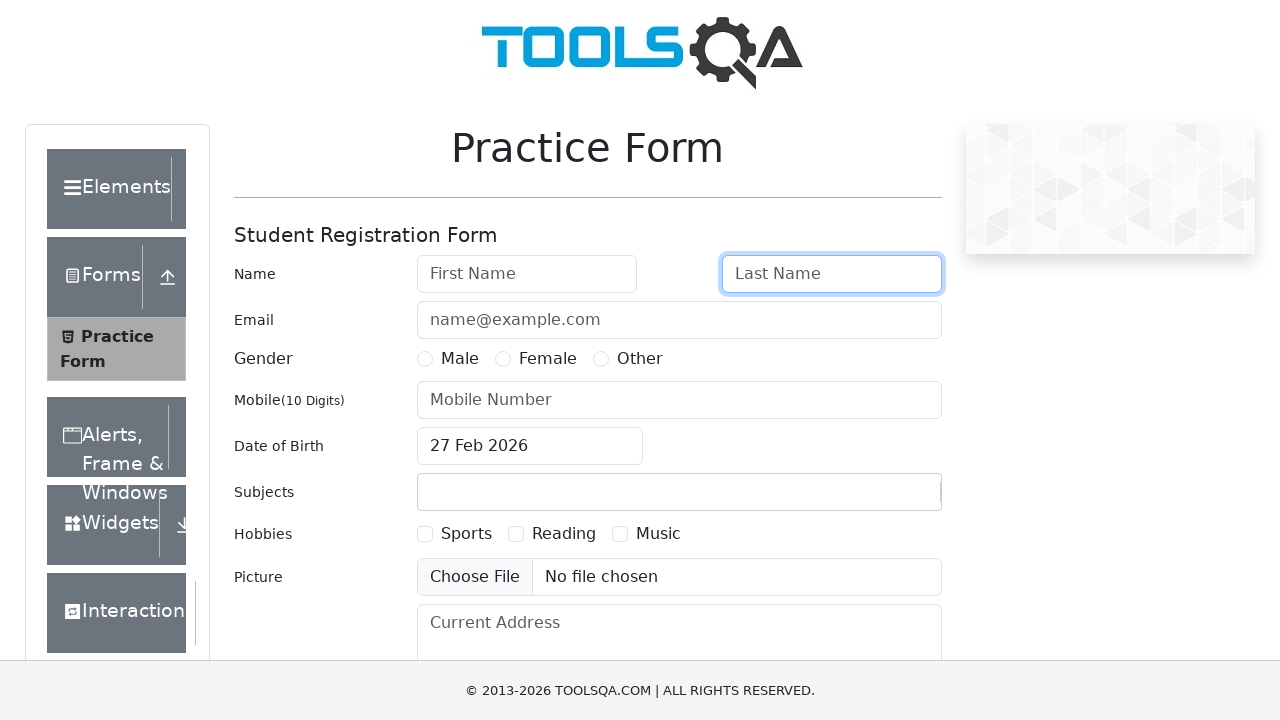

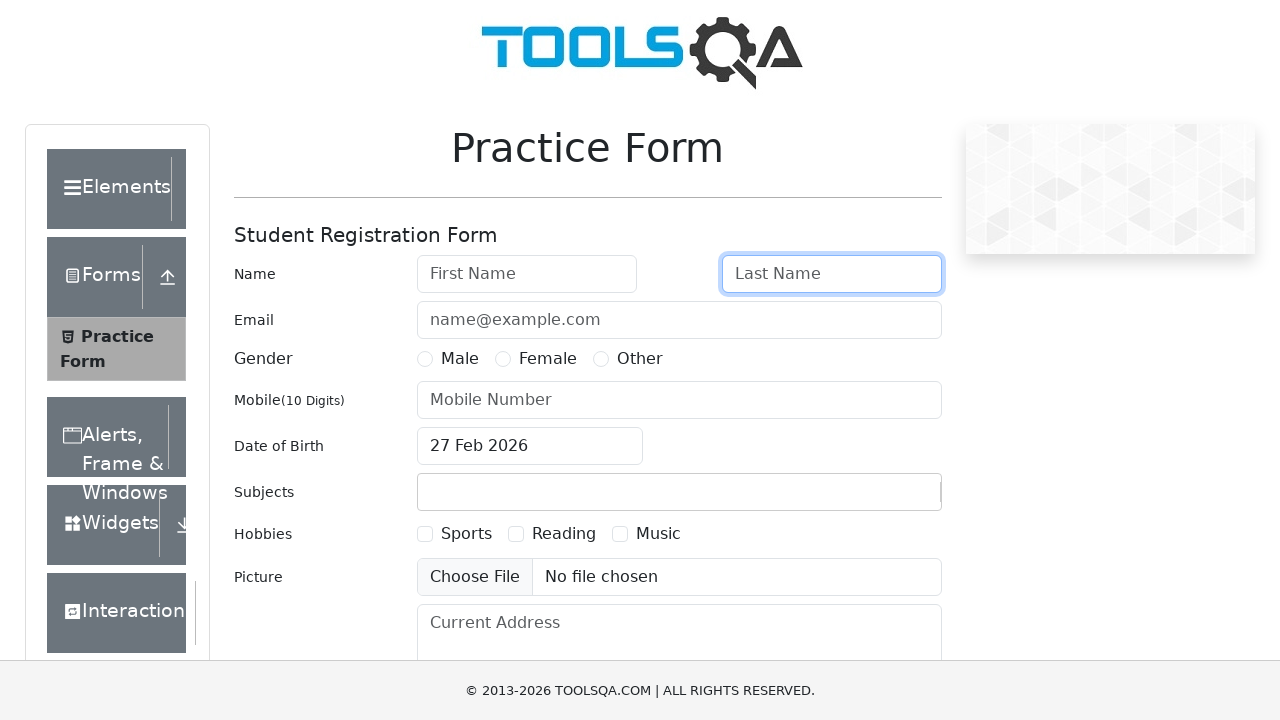